Tests static dropdown selection functionality by selecting options using different methods (index, visible text, and value)

Starting URL: https://rahulshettyacademy.com/dropdownsPractise/

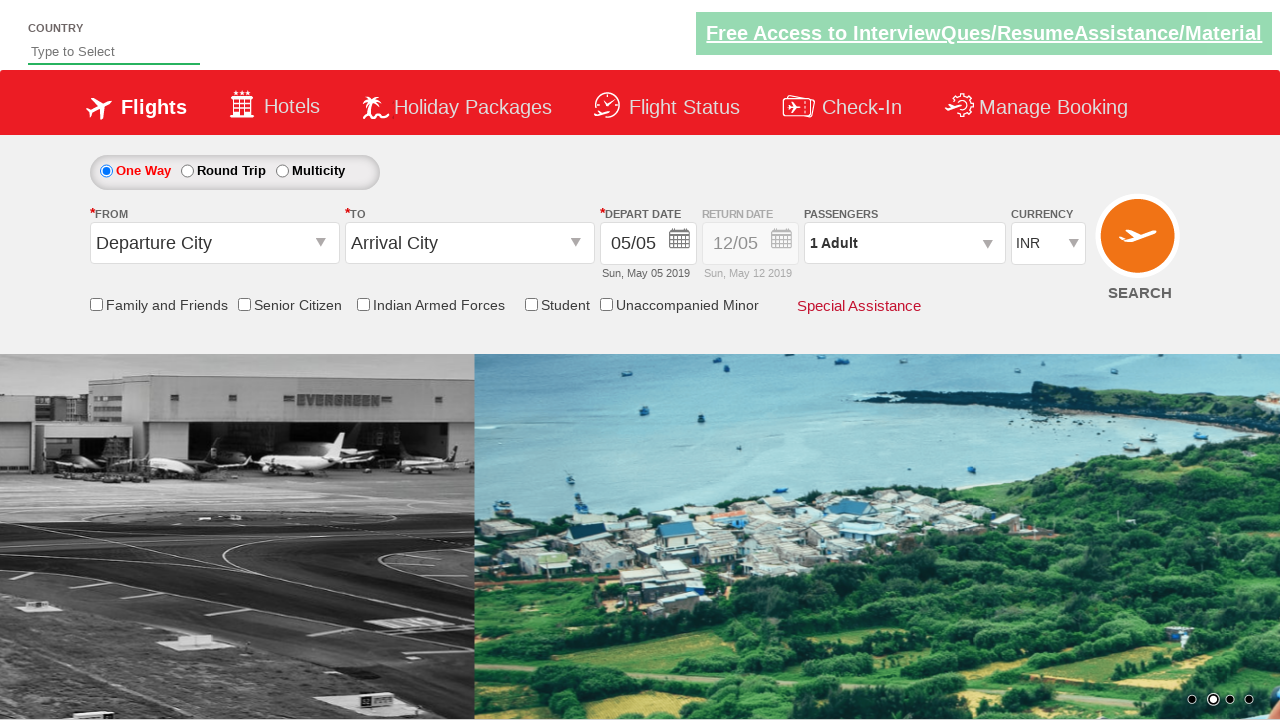

Selected USD option by index 3 from currency dropdown on #ctl00_mainContent_DropDownListCurrency
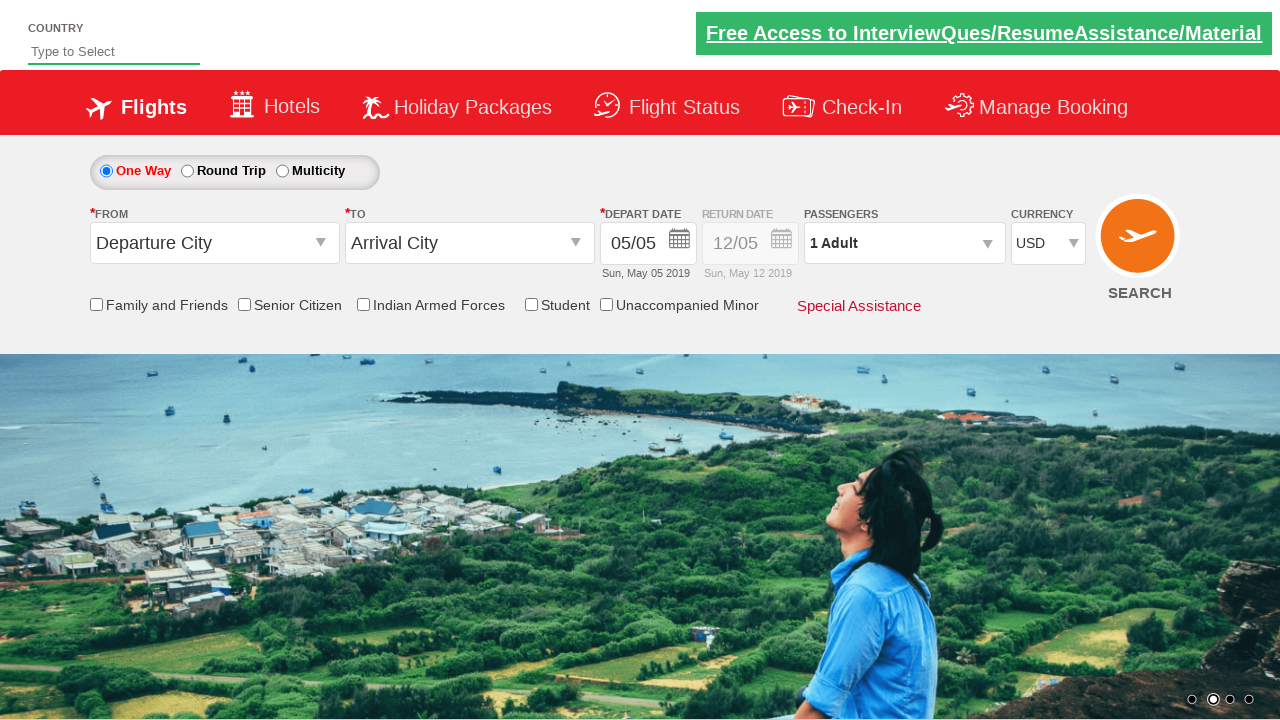

Selected AED option by visible text from currency dropdown on #ctl00_mainContent_DropDownListCurrency
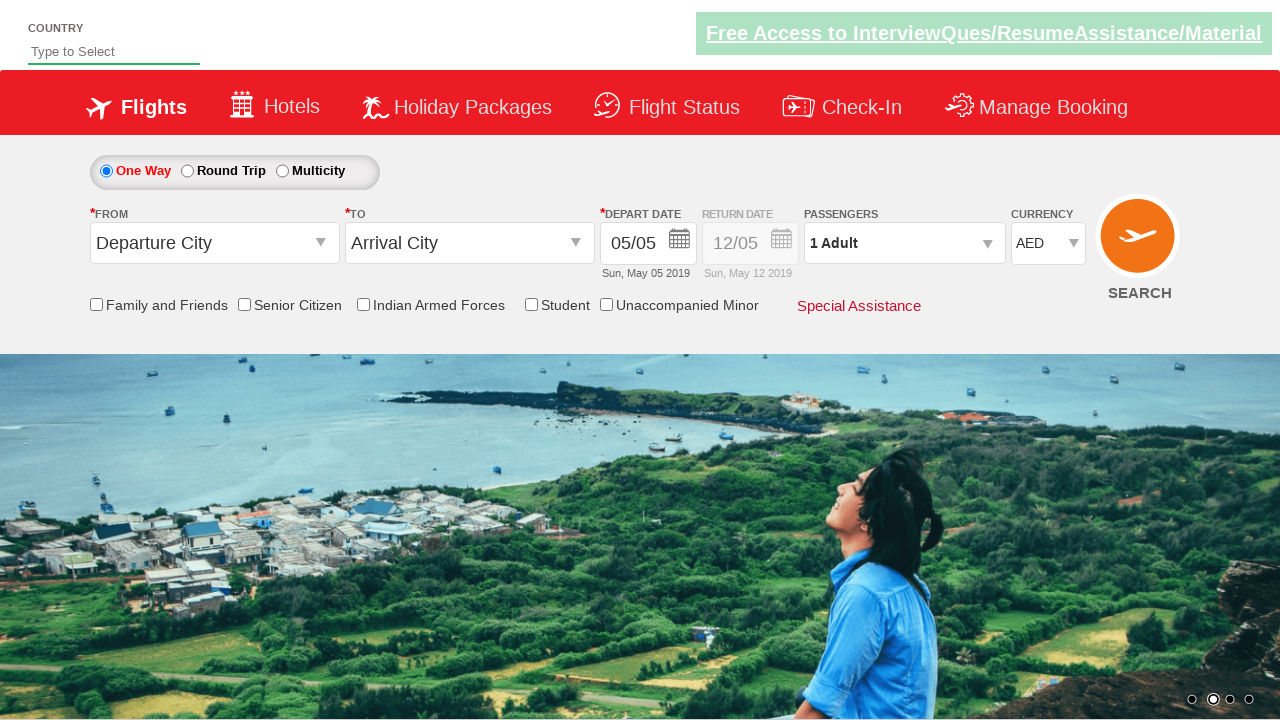

Selected INR option by value attribute from currency dropdown on #ctl00_mainContent_DropDownListCurrency
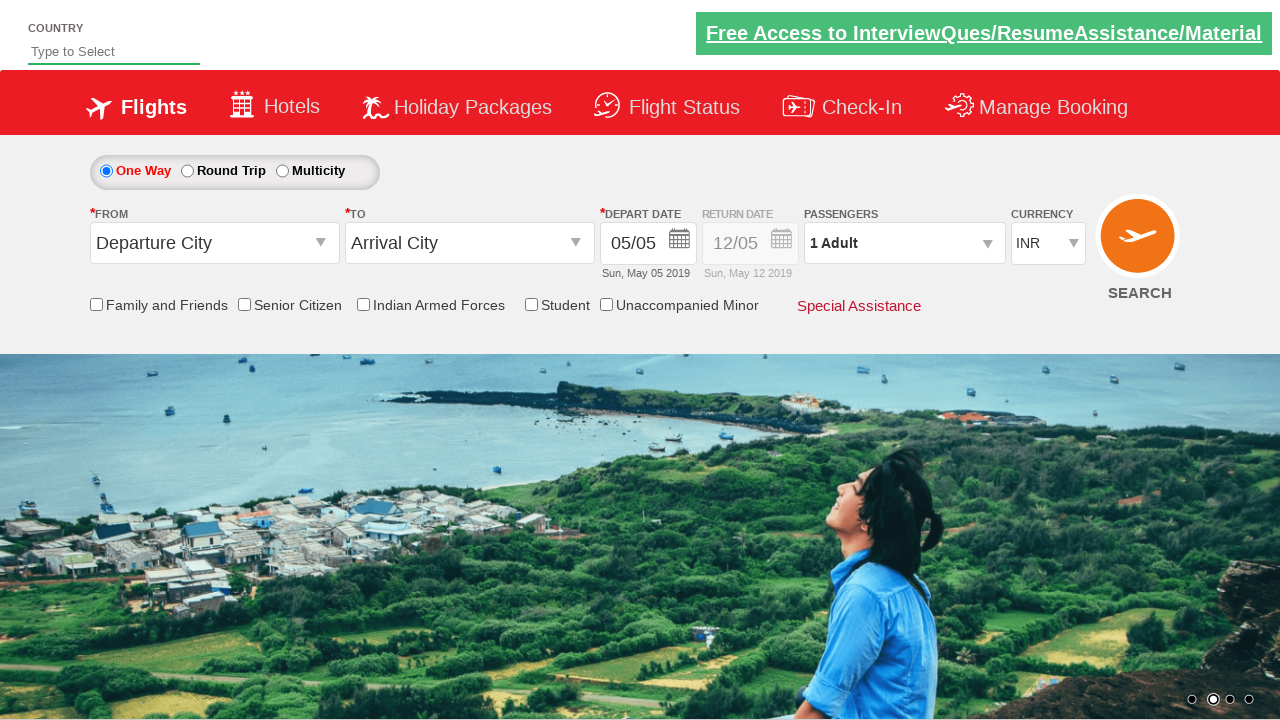

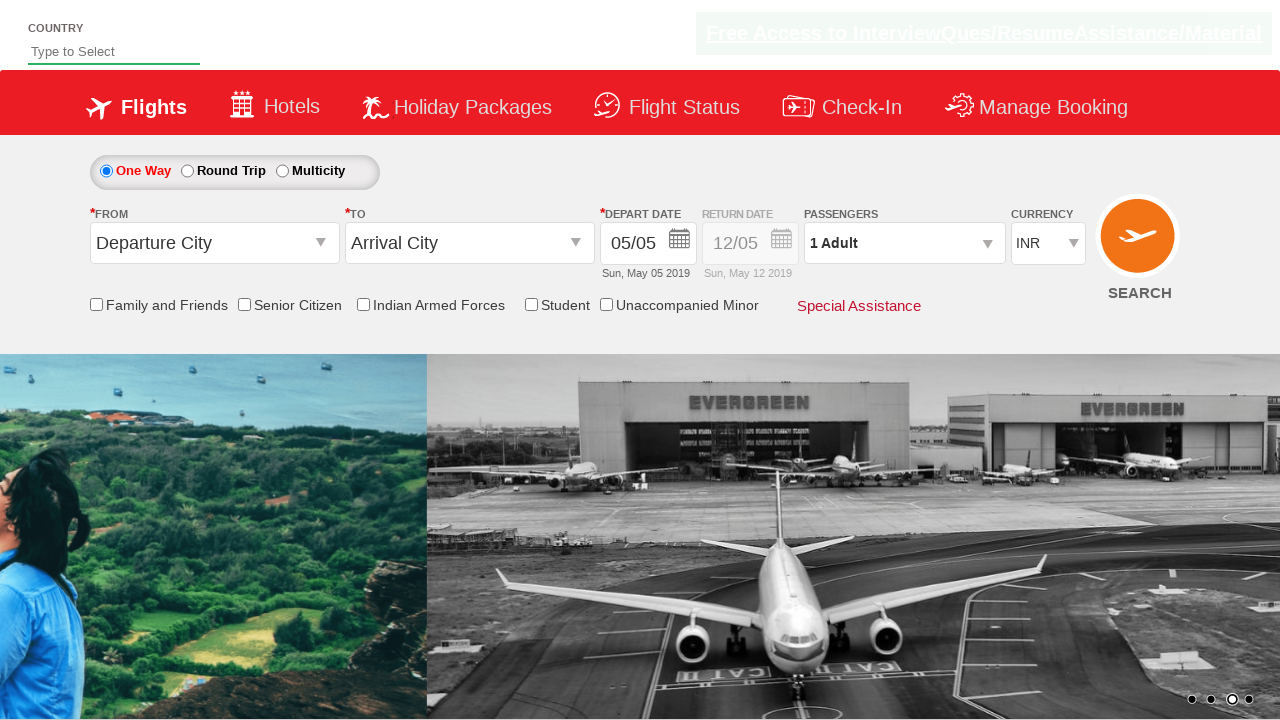